Tests that the counter displays the correct number of todo items as items are added

Starting URL: https://demo.playwright.dev/todomvc

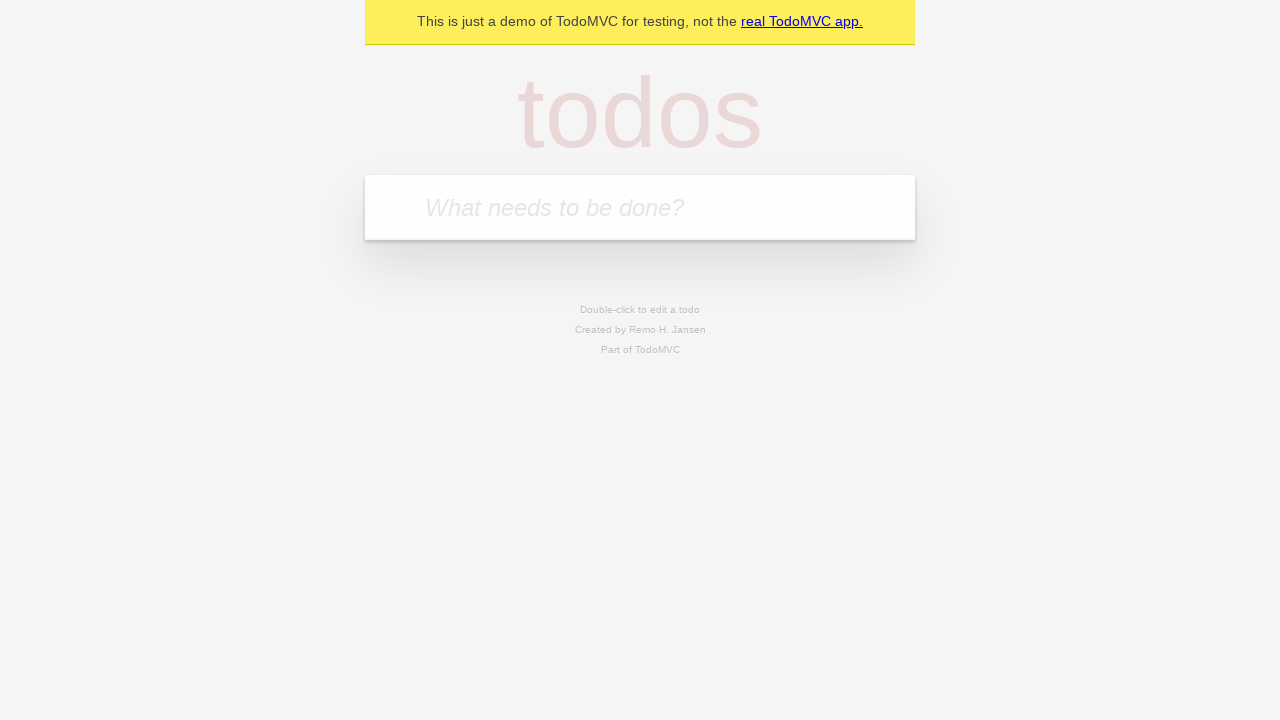

Filled new todo input with 'buy some cheese' on .new-todo
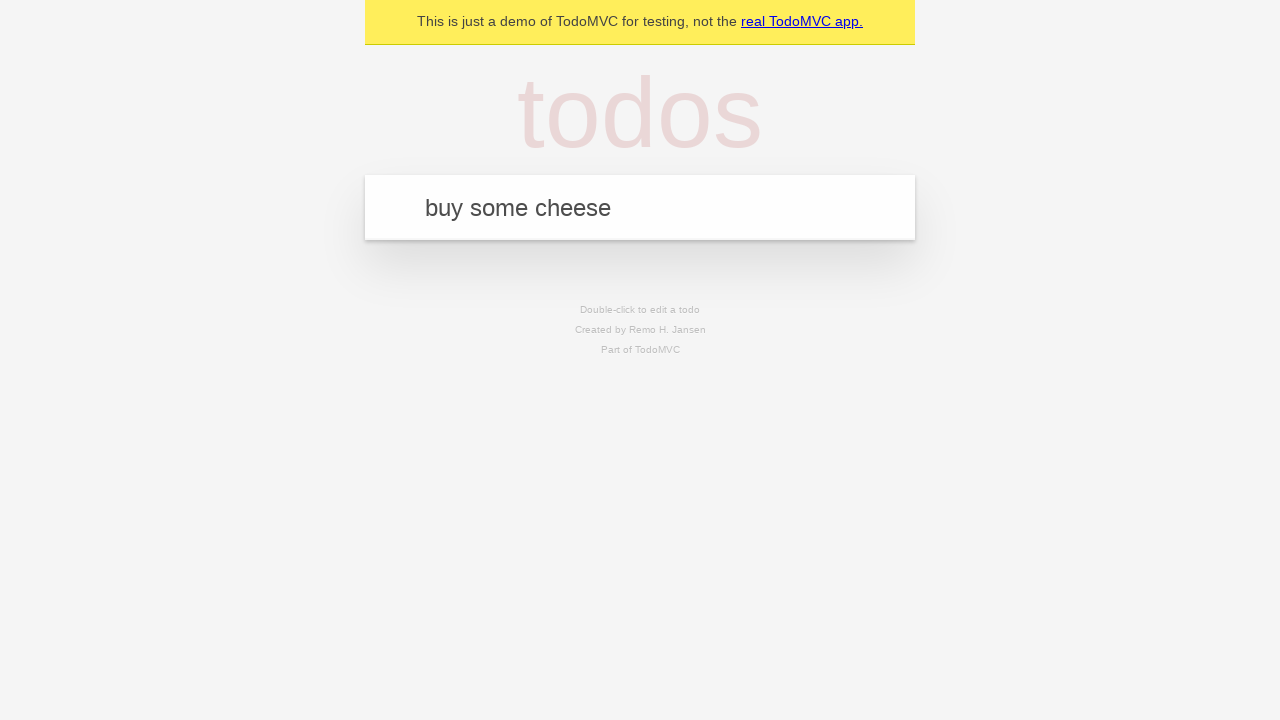

Pressed Enter to add first todo item on .new-todo
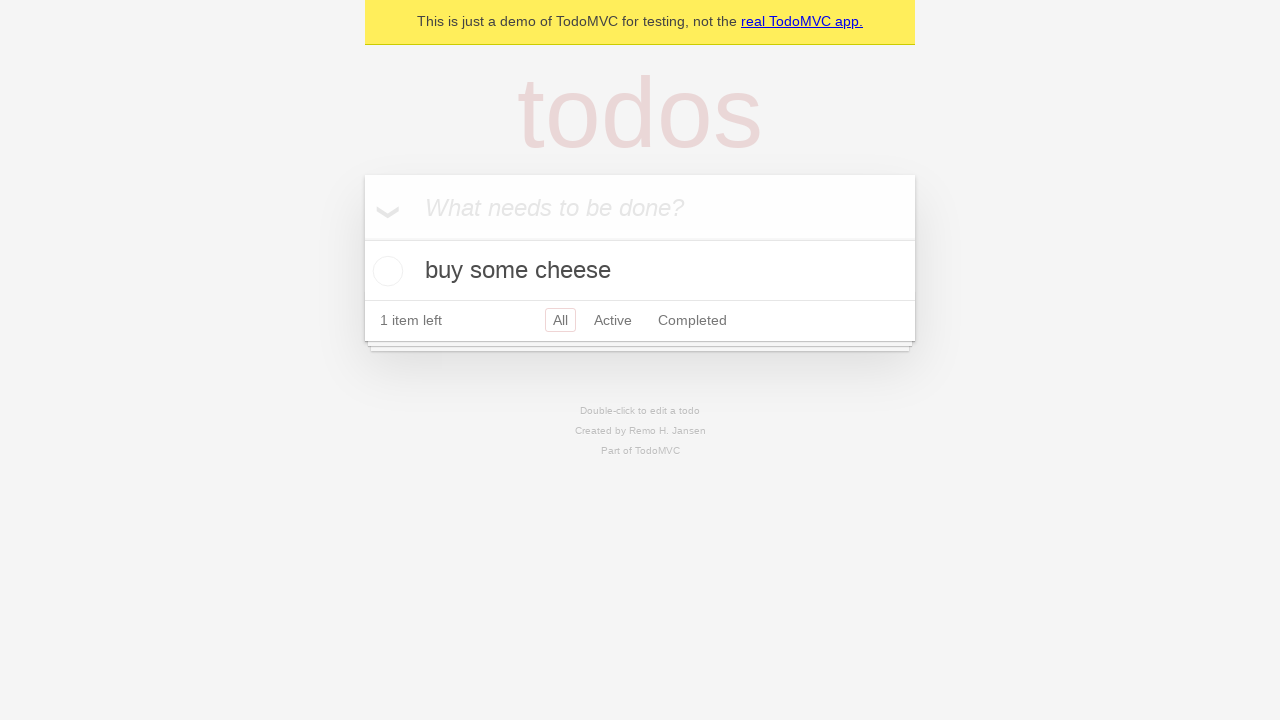

Todo counter element loaded after adding first item
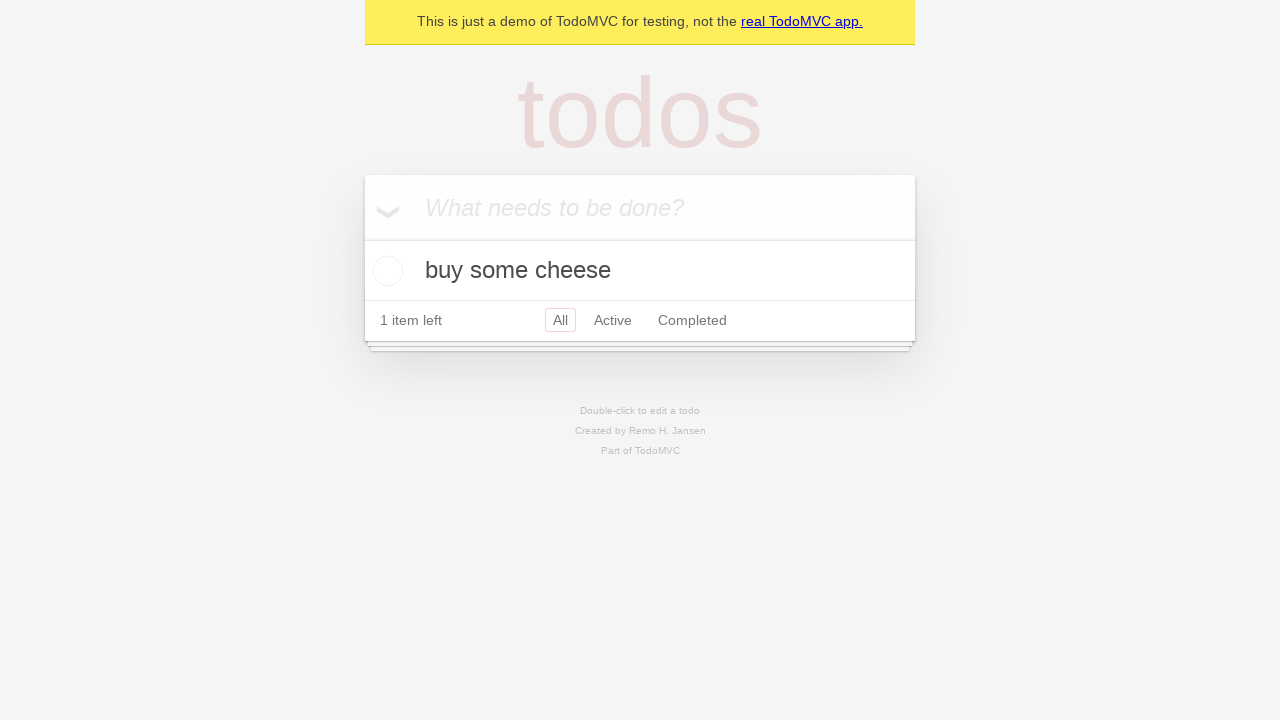

Filled new todo input with 'feed the cat' on .new-todo
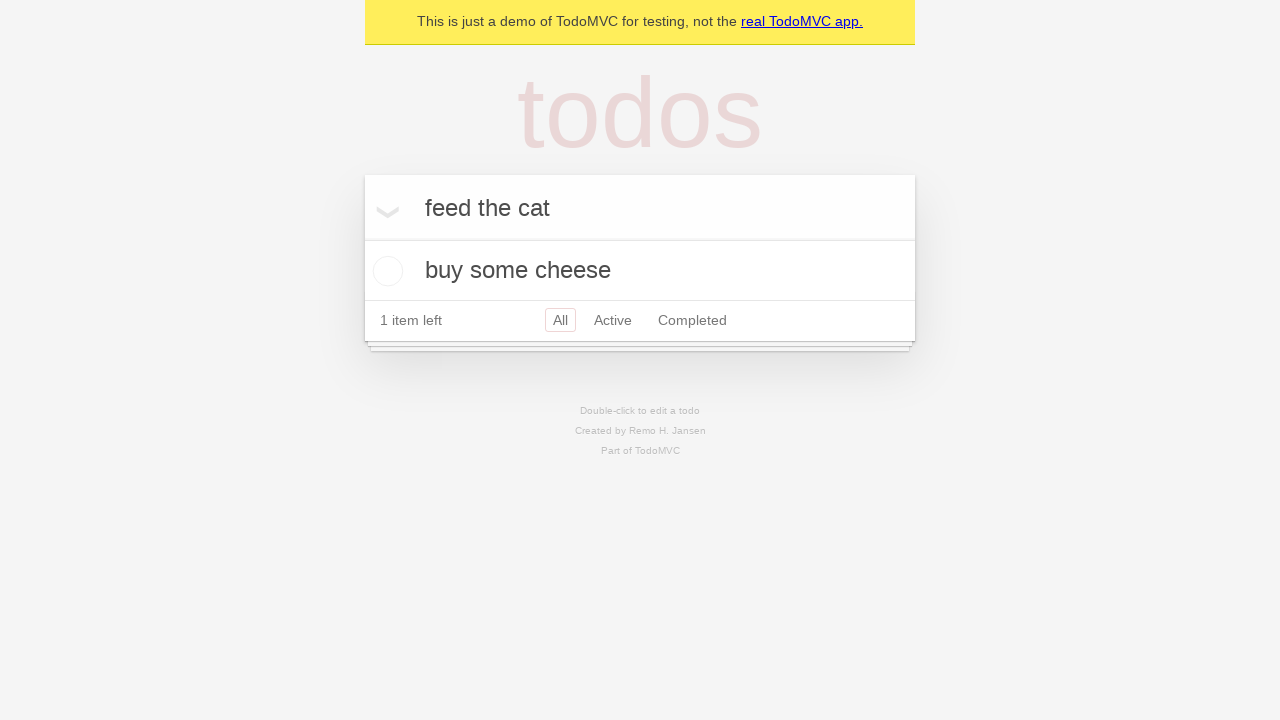

Pressed Enter to add second todo item on .new-todo
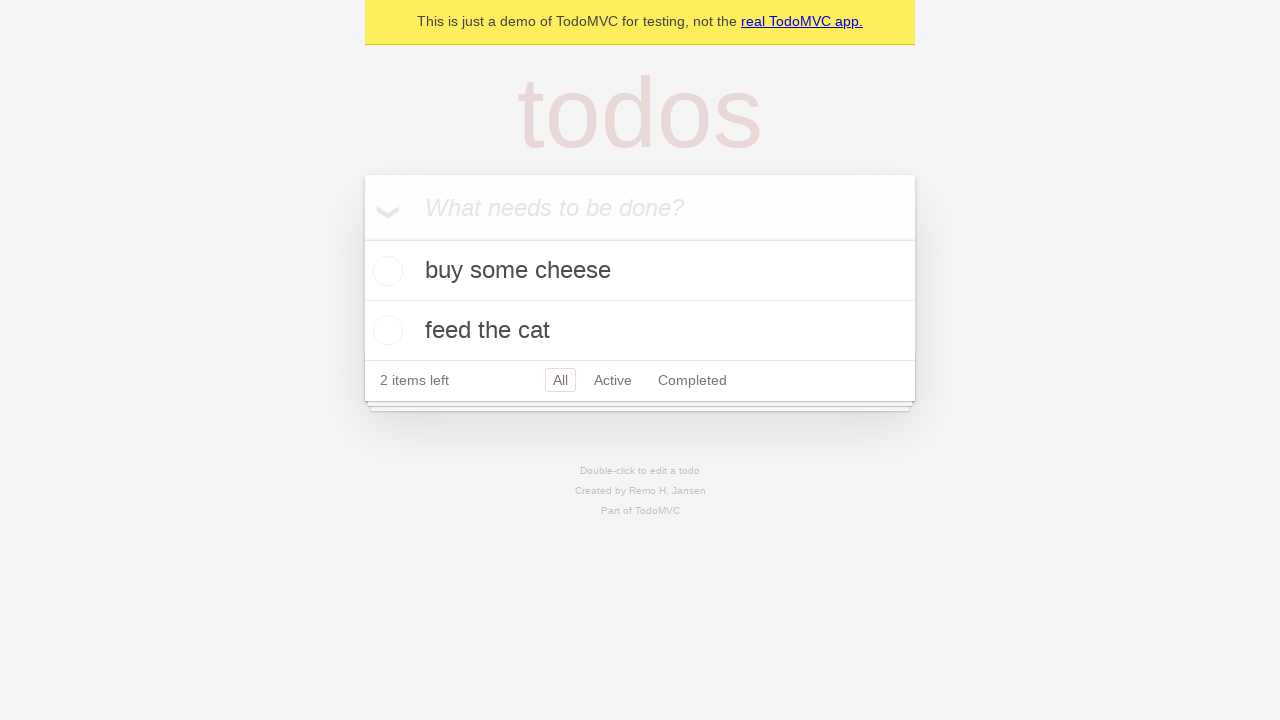

Second todo item appeared in the list, counter now shows 2 items
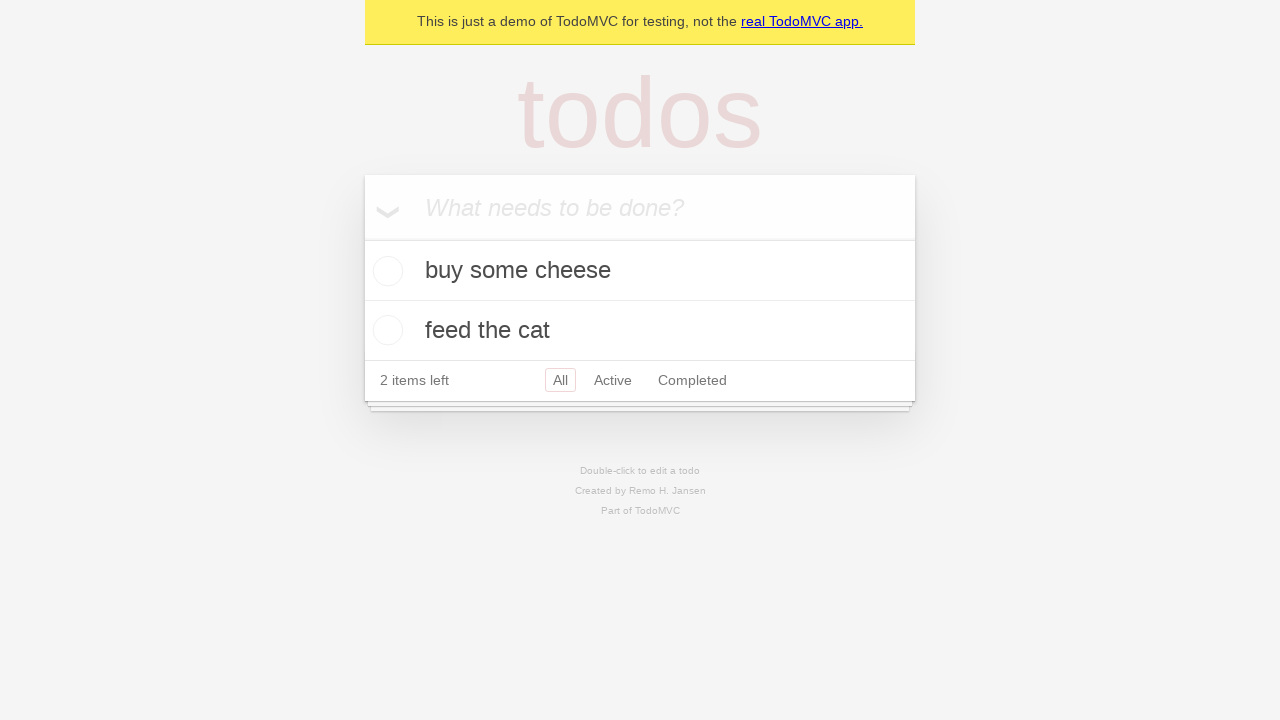

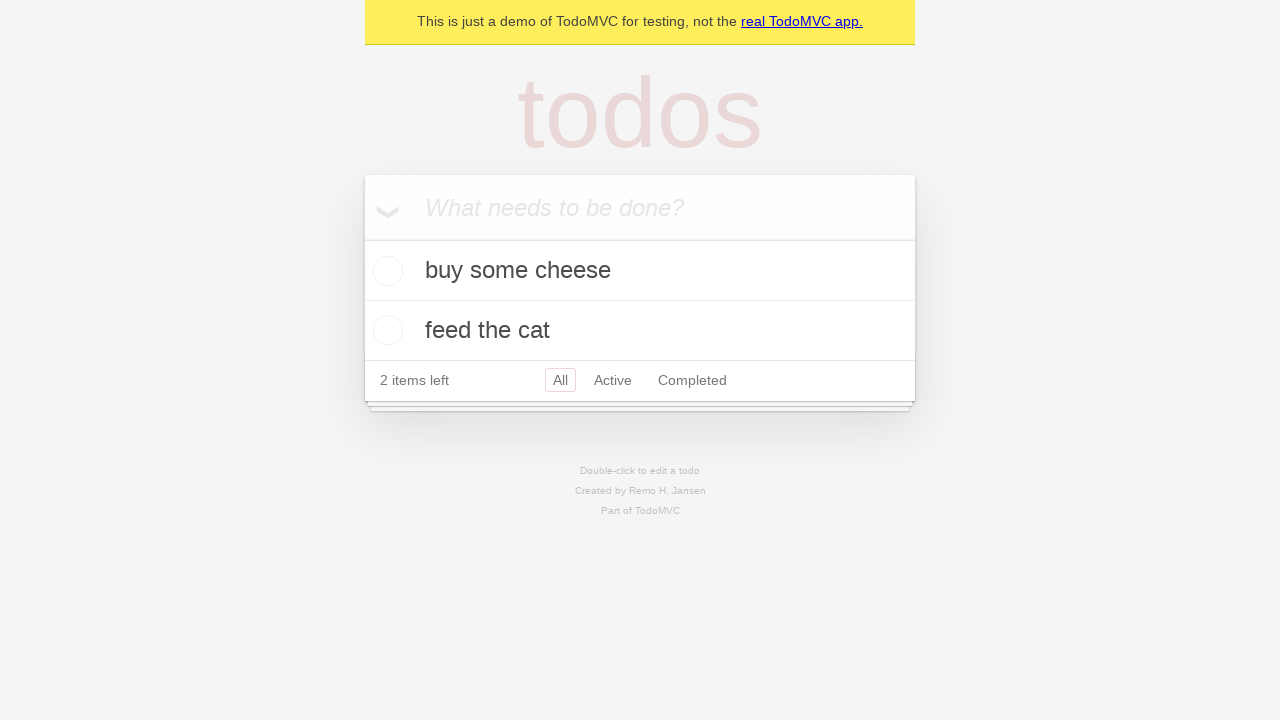